Tests the flight booking flow on BlazeDemo by selecting departure and destination cities, finding flights, filling in purchase details including name and credit card information, and completing the purchase.

Starting URL: https://blazedemo.com/

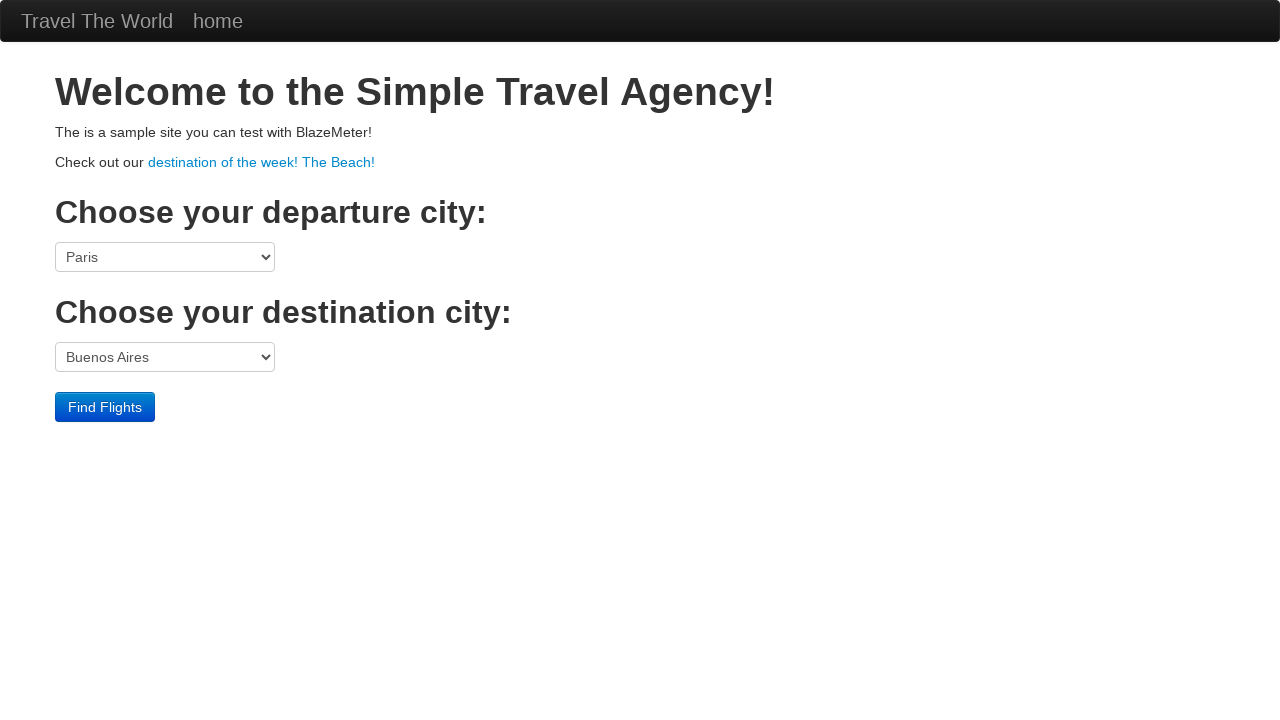

Selected Boston as departure city on select[name="fromPort"]
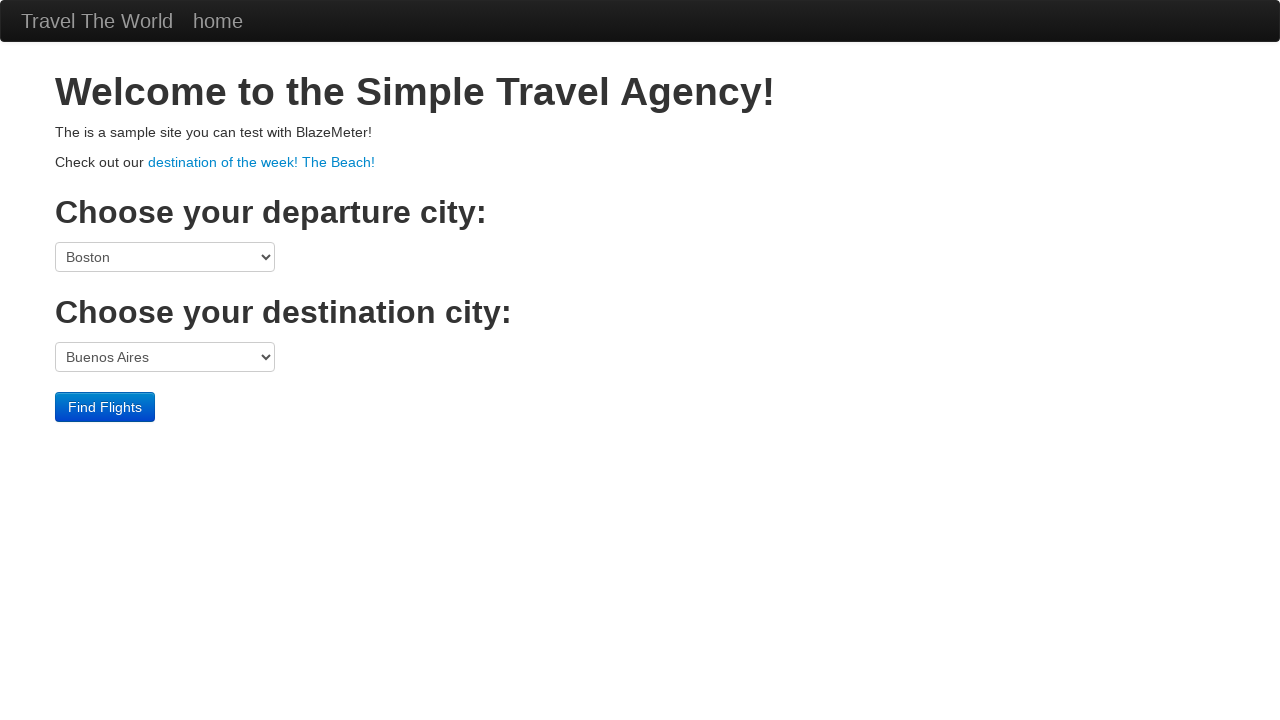

Selected London as destination city on select[name="toPort"]
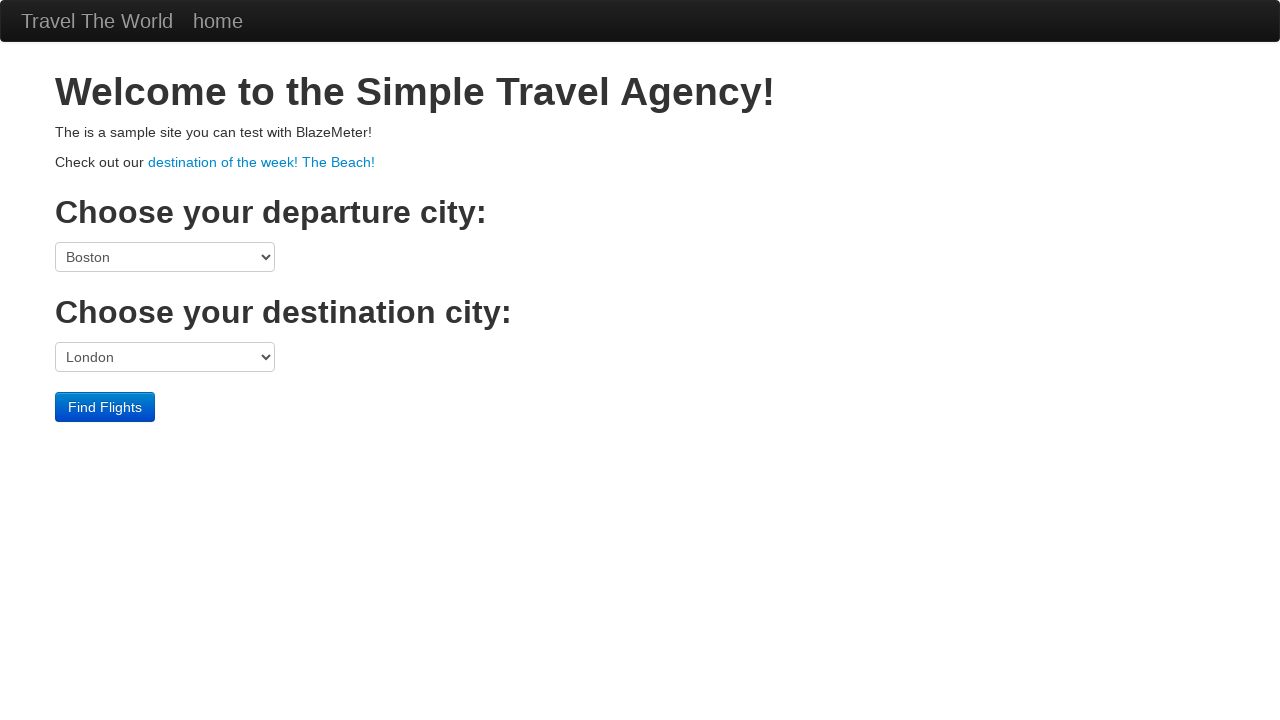

Clicked Find Flights button at (105, 407) on internal:role=button[name="Find Flights"i]
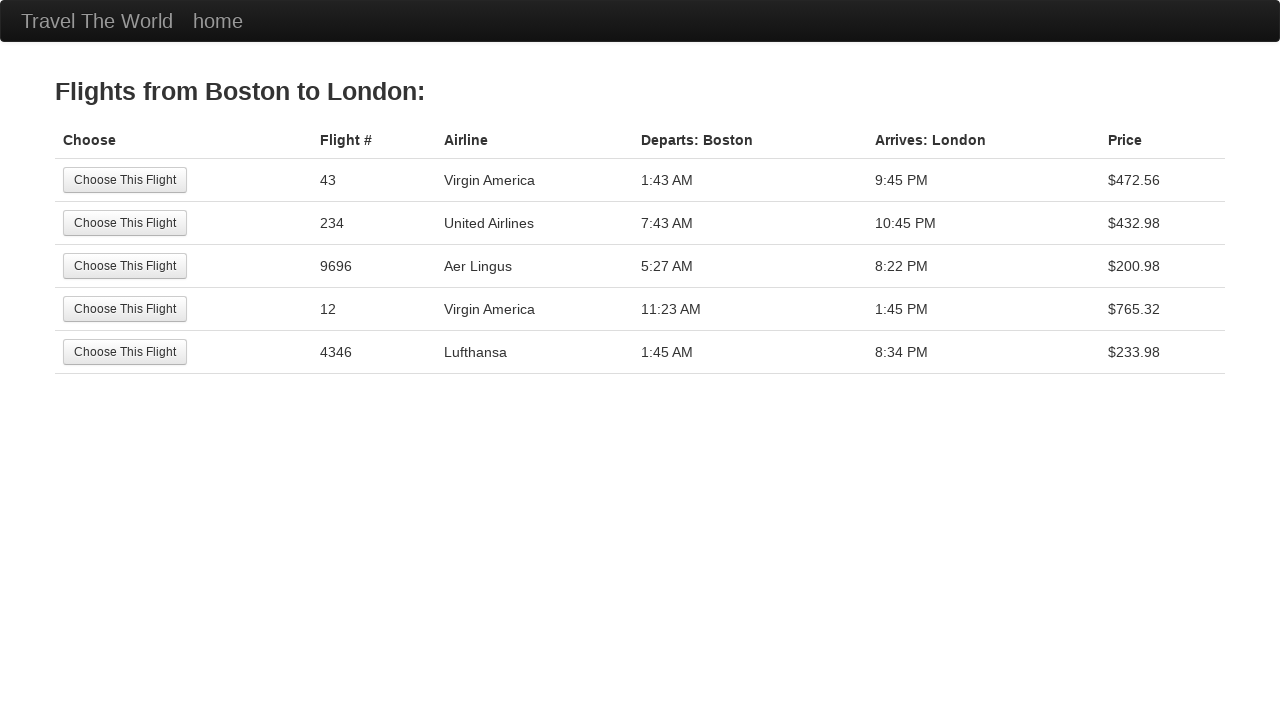

Navigated to purchase page
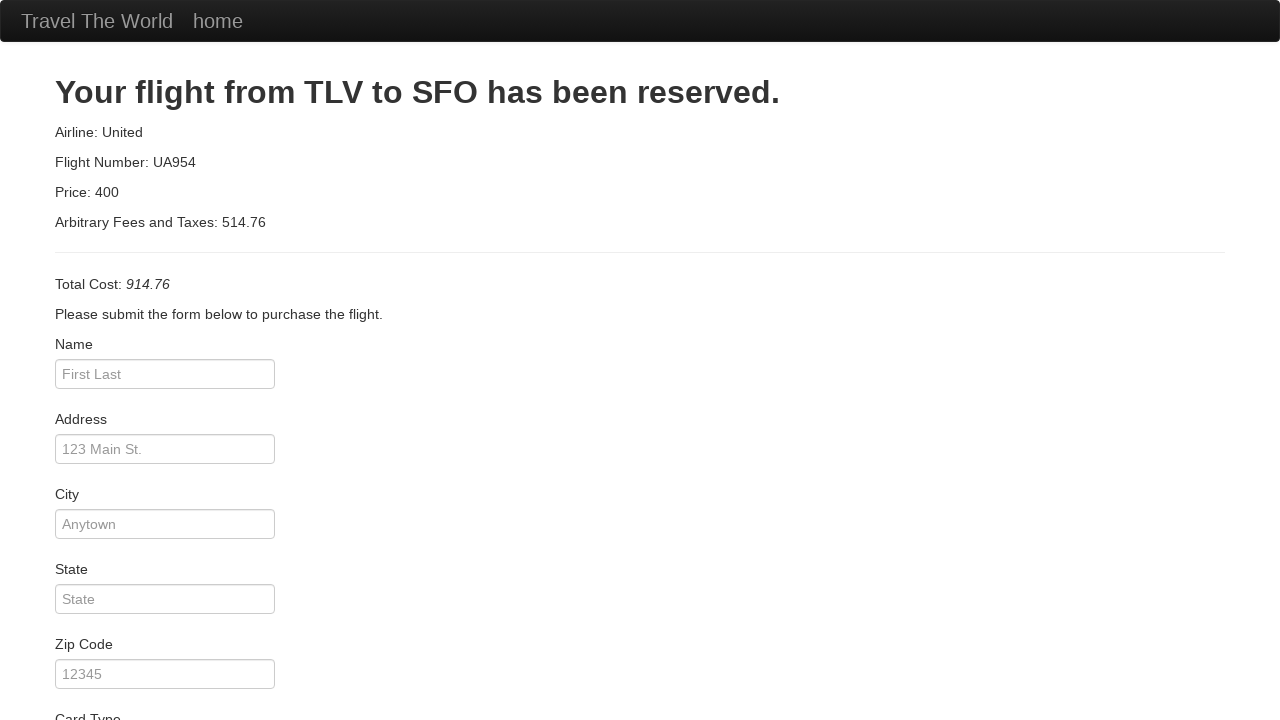

Clicked name field at (165, 374) on internal:attr=[placeholder="First Last"i]
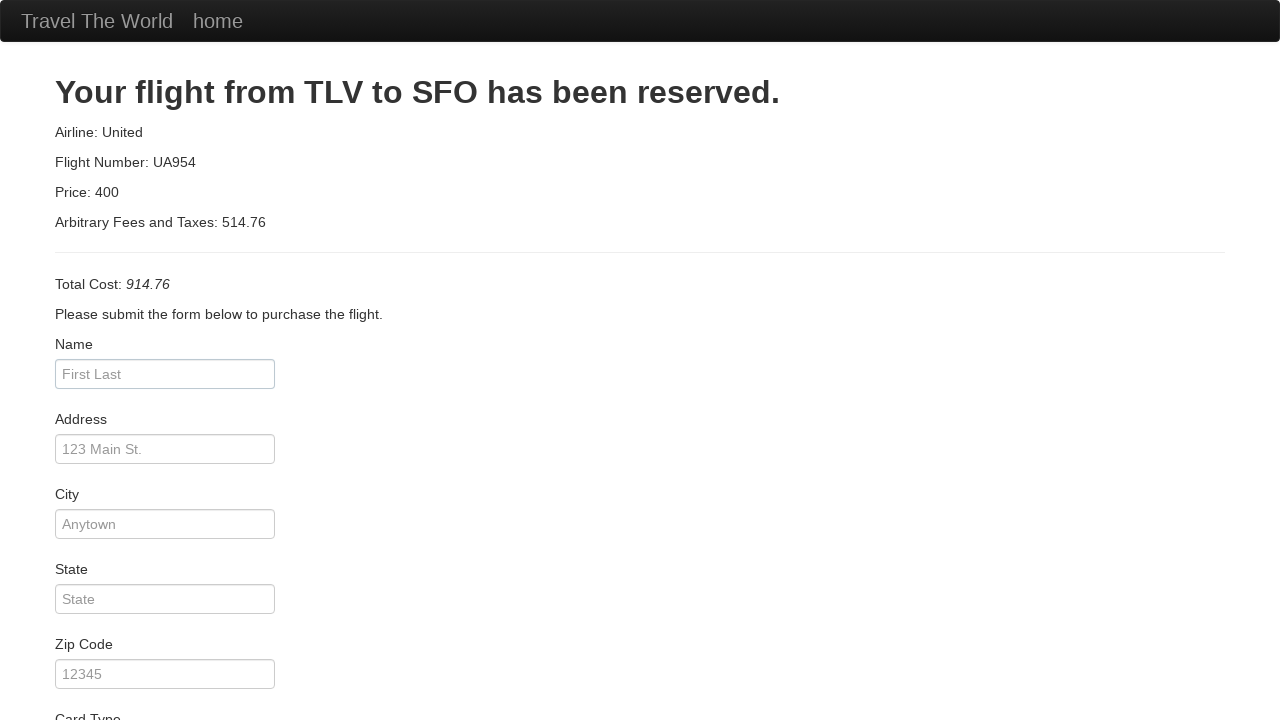

Filled name field with 'Maria Johnson' on internal:attr=[placeholder="First Last"i]
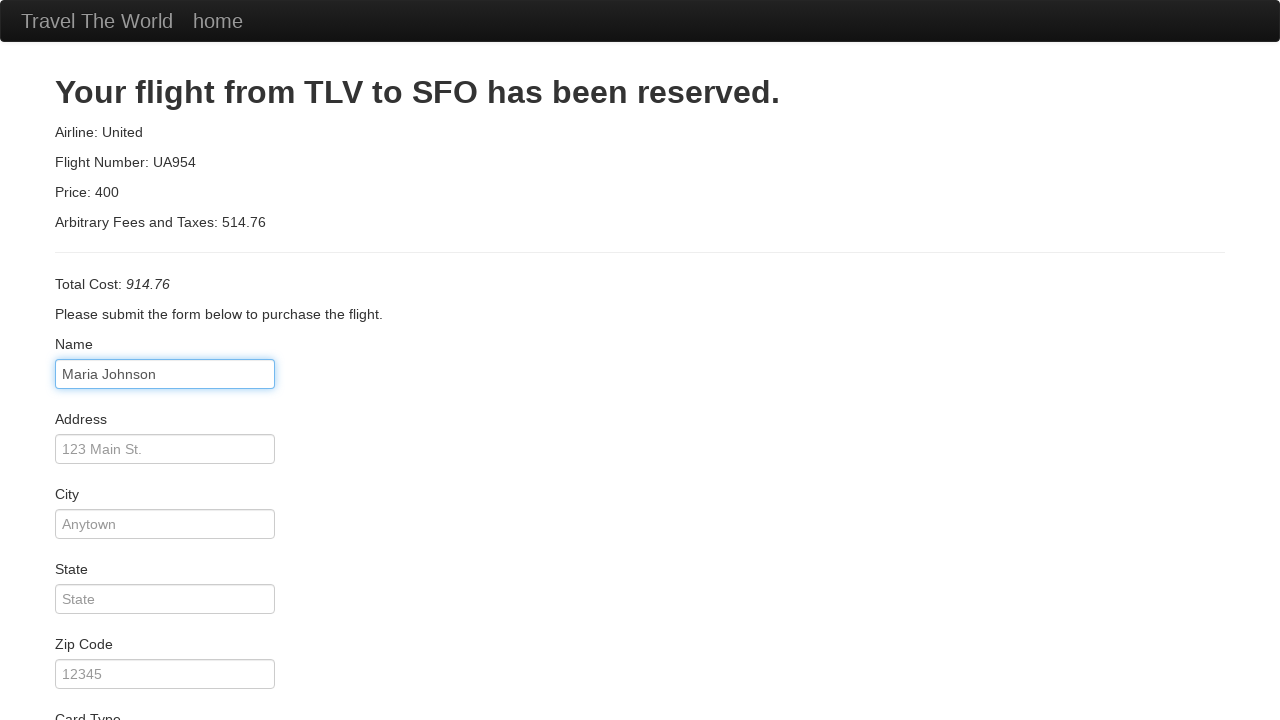

Selected American Express as card type on #cardType
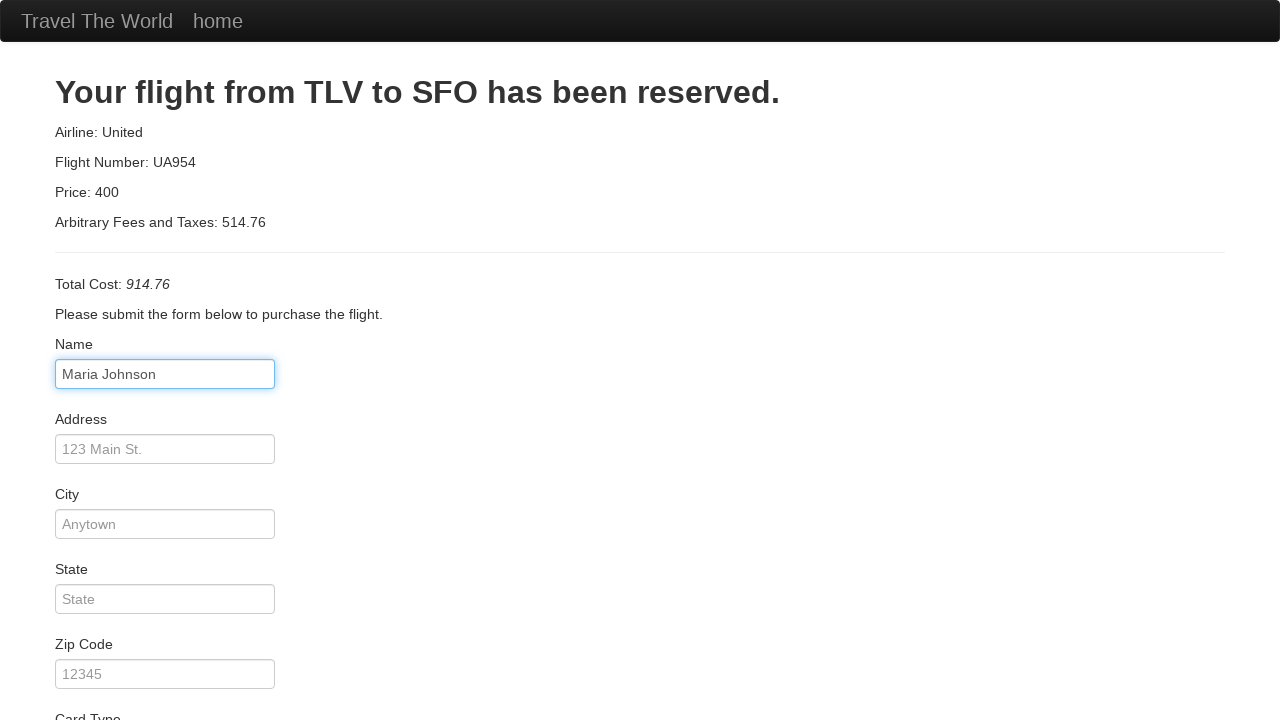

Clicked credit card number field at (165, 380) on internal:attr=[placeholder="Credit Card Number"i]
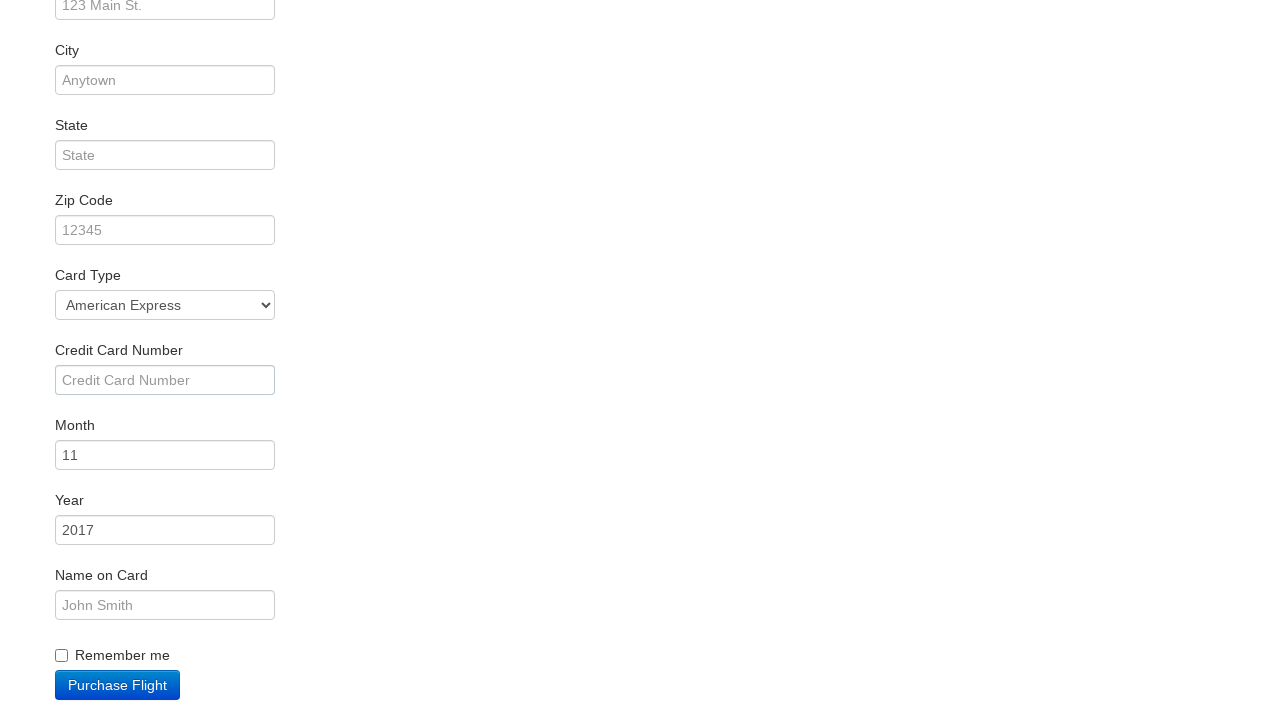

Filled credit card number field with '987654321' on internal:attr=[placeholder="Credit Card Number"i]
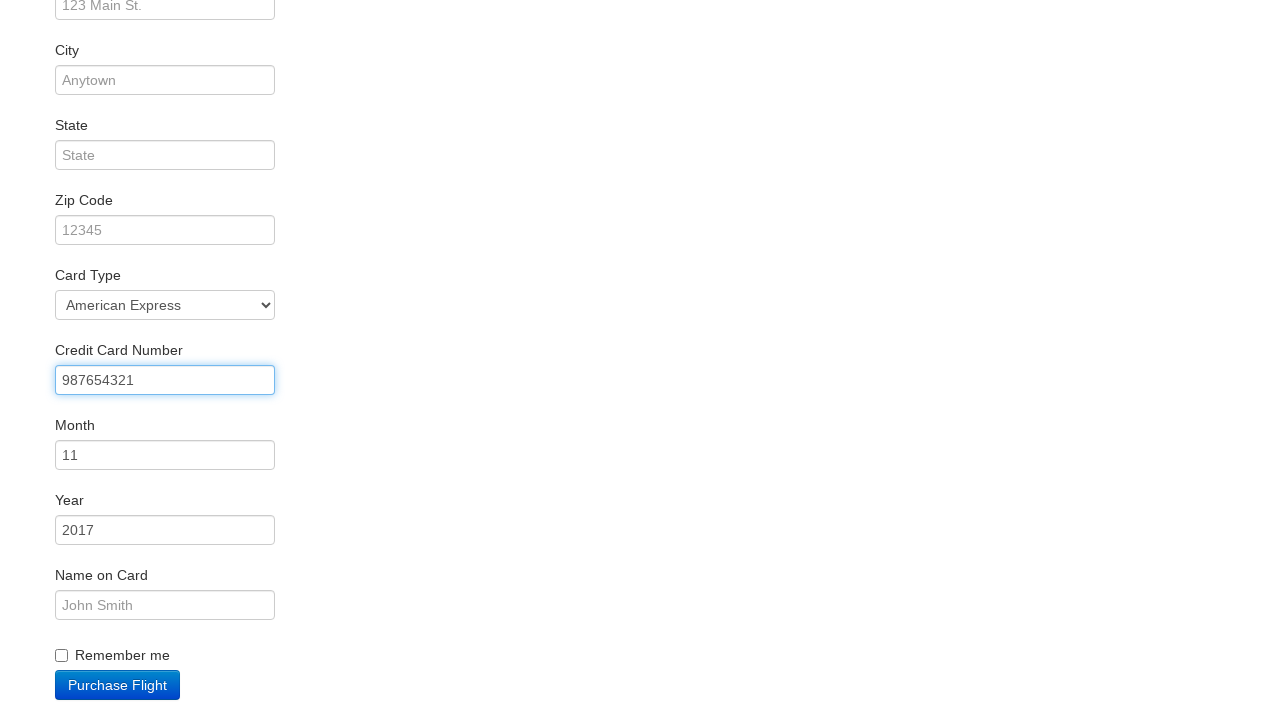

Clicked cardholder name field at (165, 605) on internal:attr=[placeholder="John Smith"i]
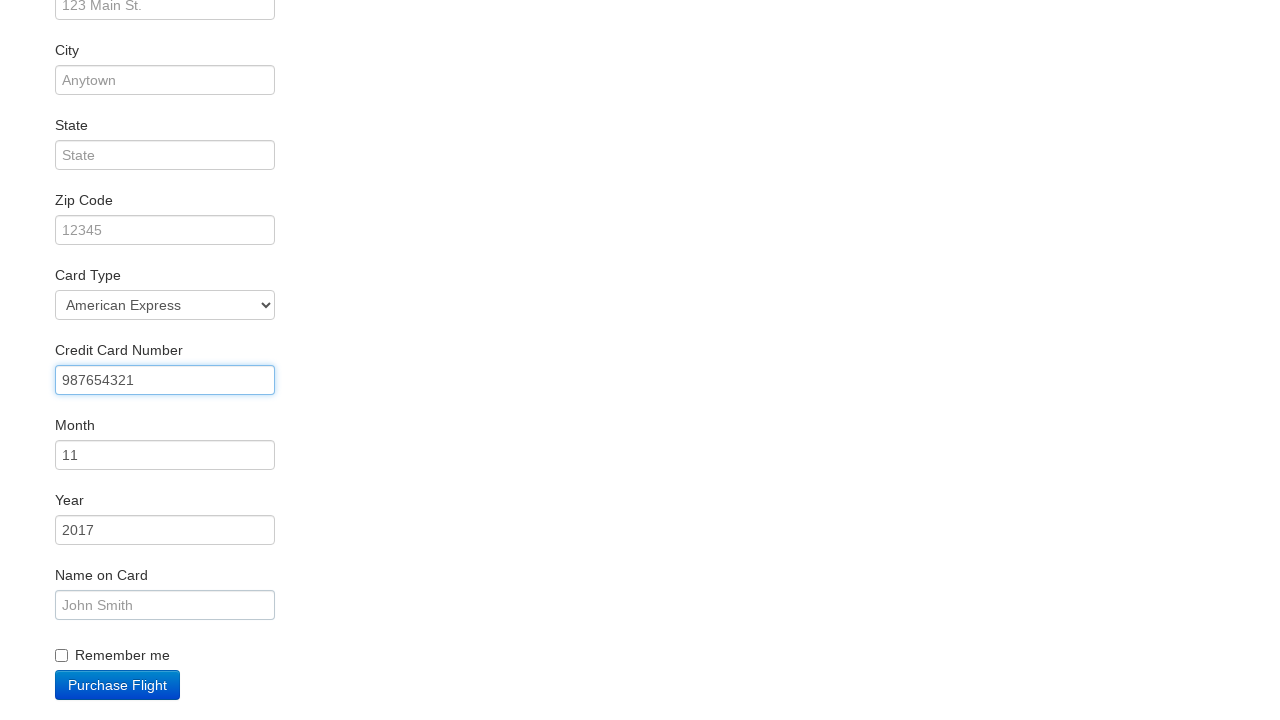

Filled cardholder name field with 'Maria' on internal:attr=[placeholder="John Smith"i]
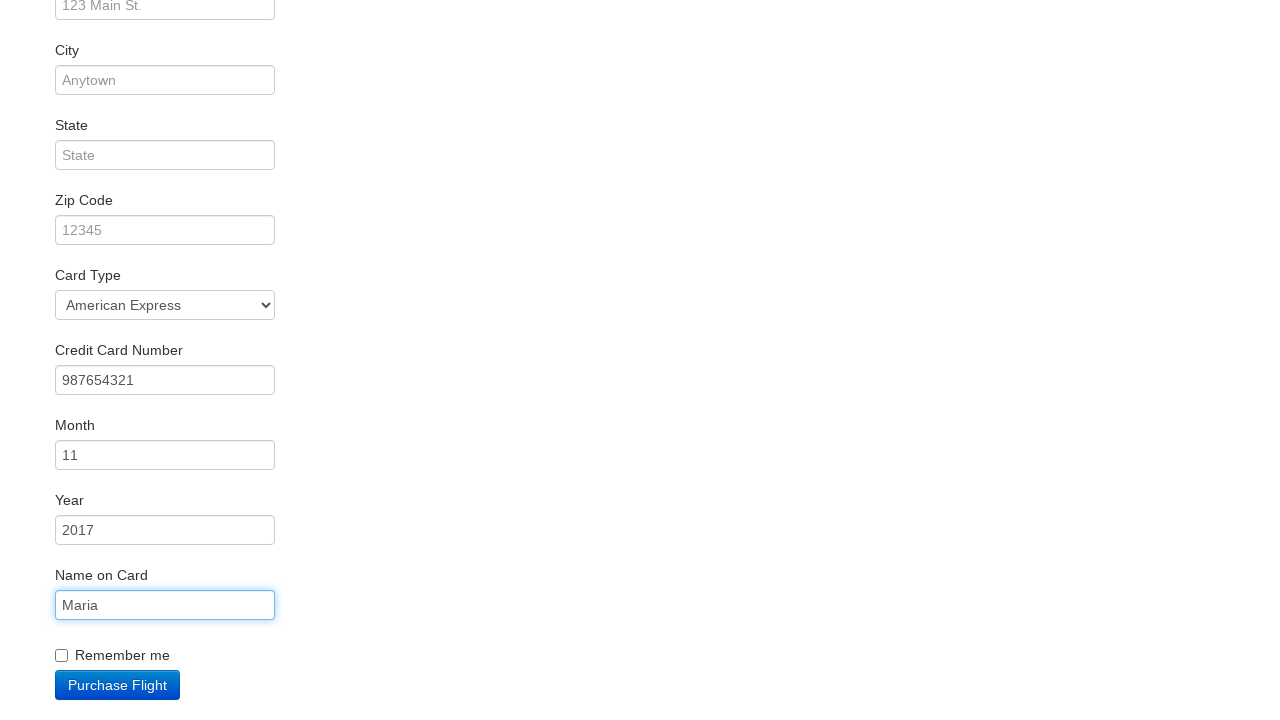

Clicked Purchase Flight button to complete the purchase at (118, 685) on internal:role=button[name="Purchase Flight"i]
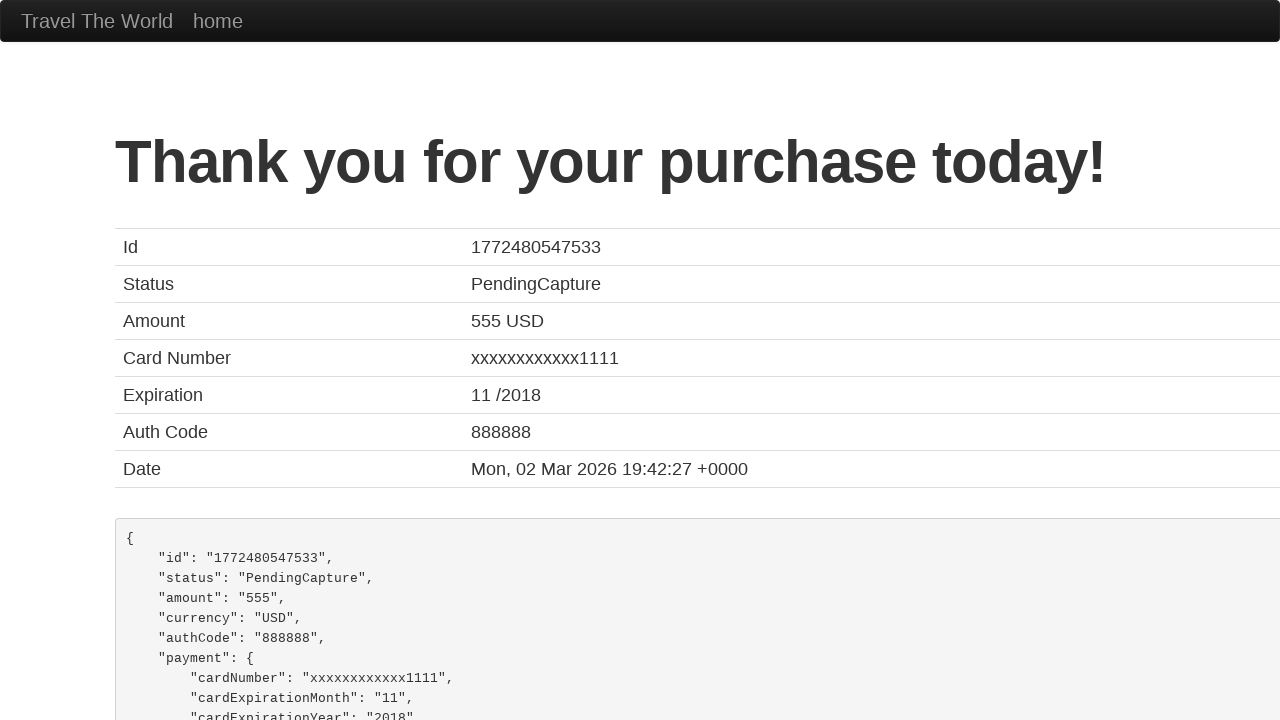

Verified confirmation heading 'Thank you for your purchase today!' is displayed at (695, 162) on internal:role=heading[name="Thank you for your purchase today!"i]
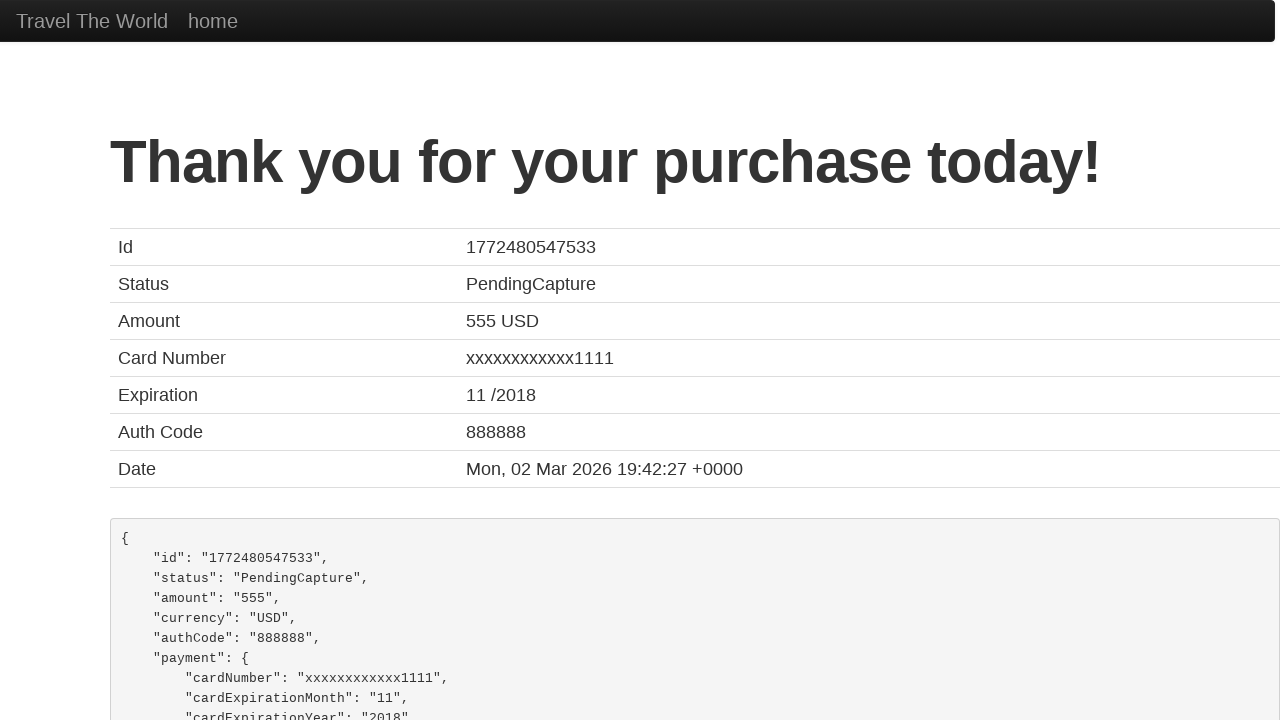

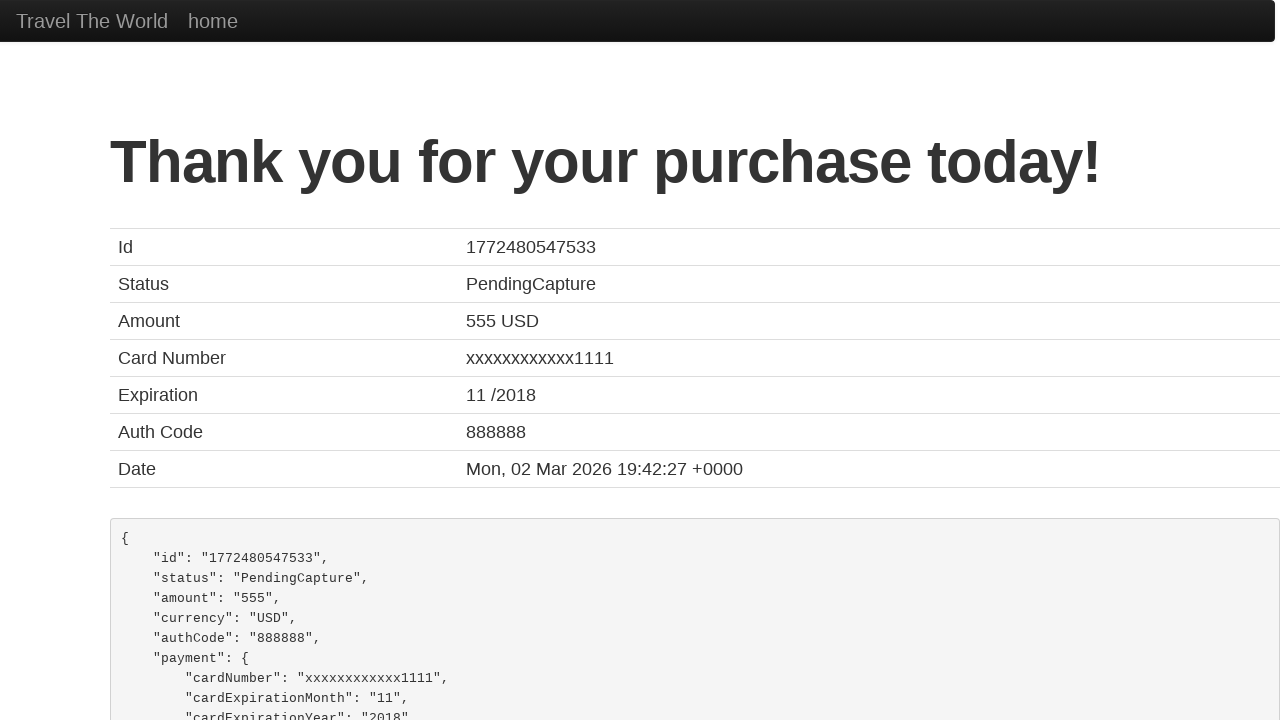